Tests opting out of A/B tests by verifying initial A/B test group membership, then adding an opt-out cookie, refreshing the page, and confirming the opt-out state.

Starting URL: http://the-internet.herokuapp.com/abtest

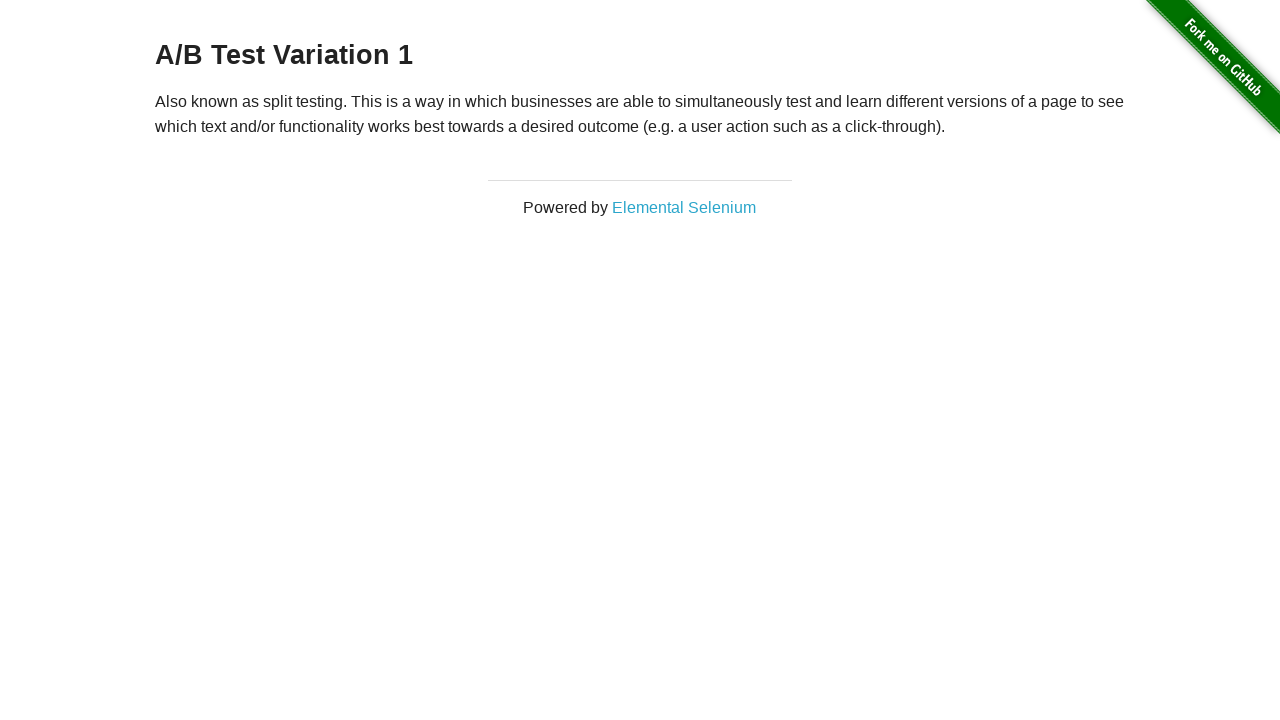

Located h3 heading element
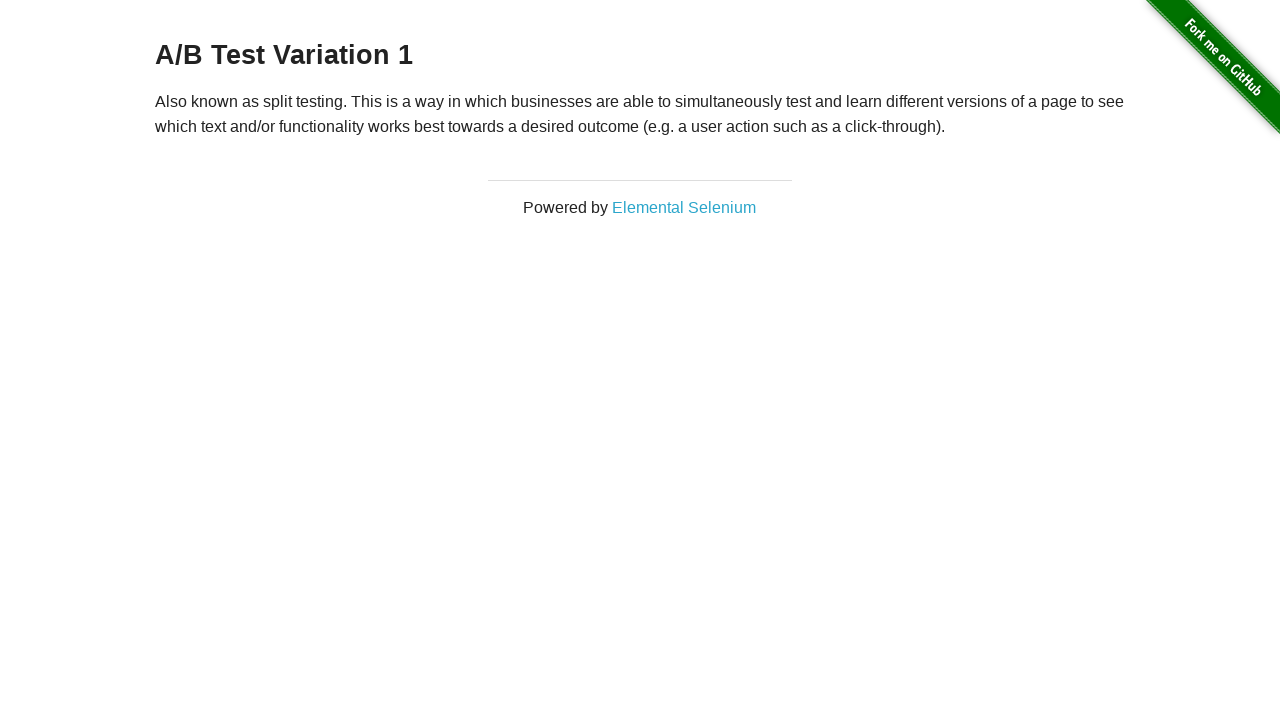

Retrieved heading text: A/B Test Variation 1
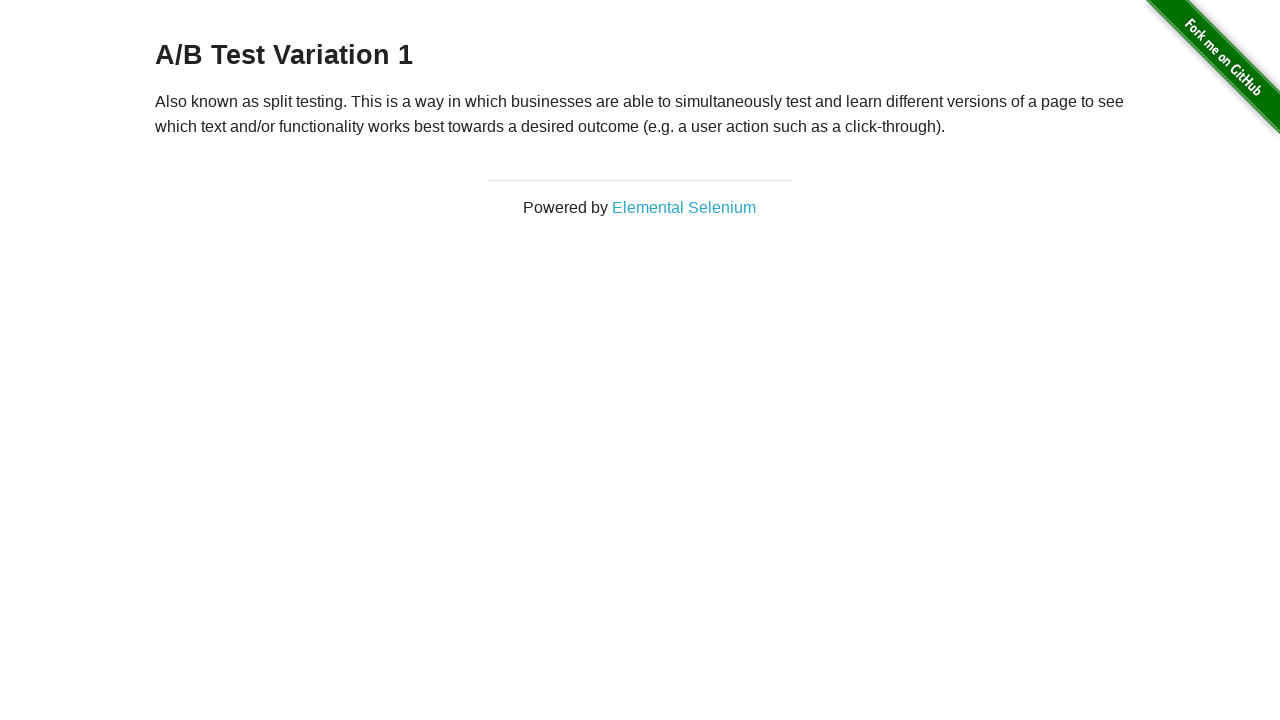

Verified initial A/B test group membership: A/B Test Variation 1
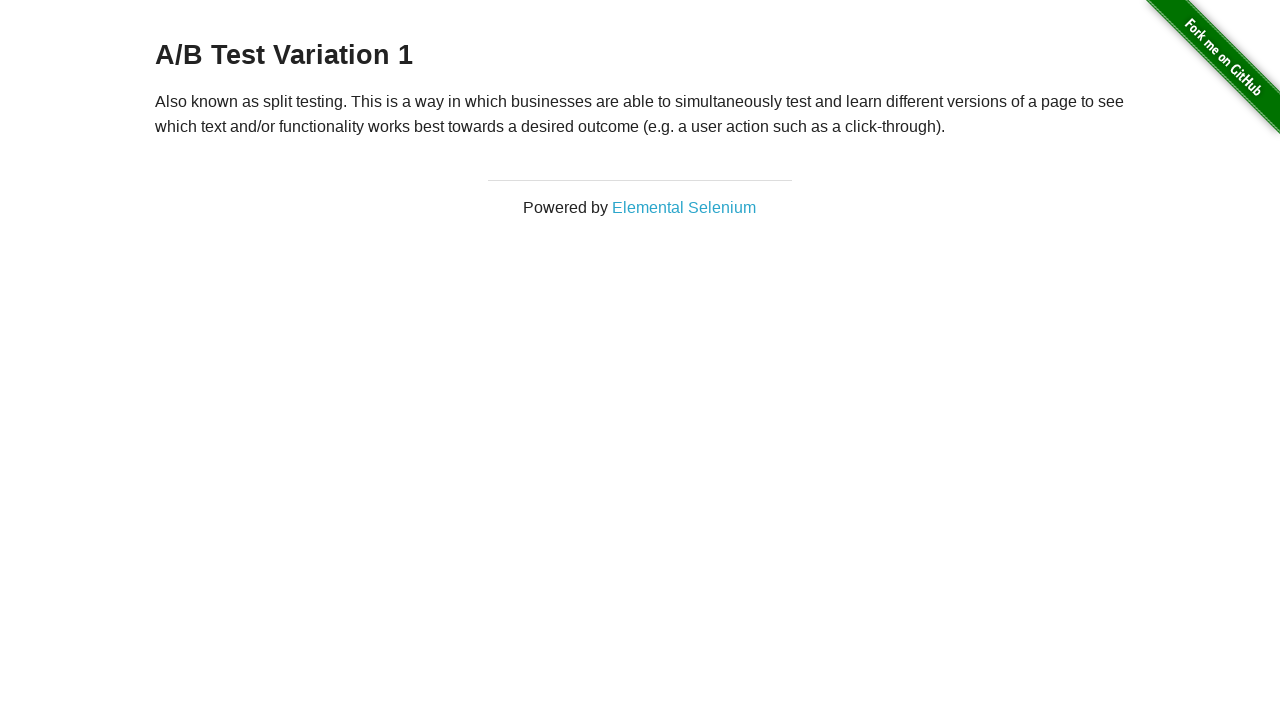

Added optimizelyOptOut cookie with value 'true'
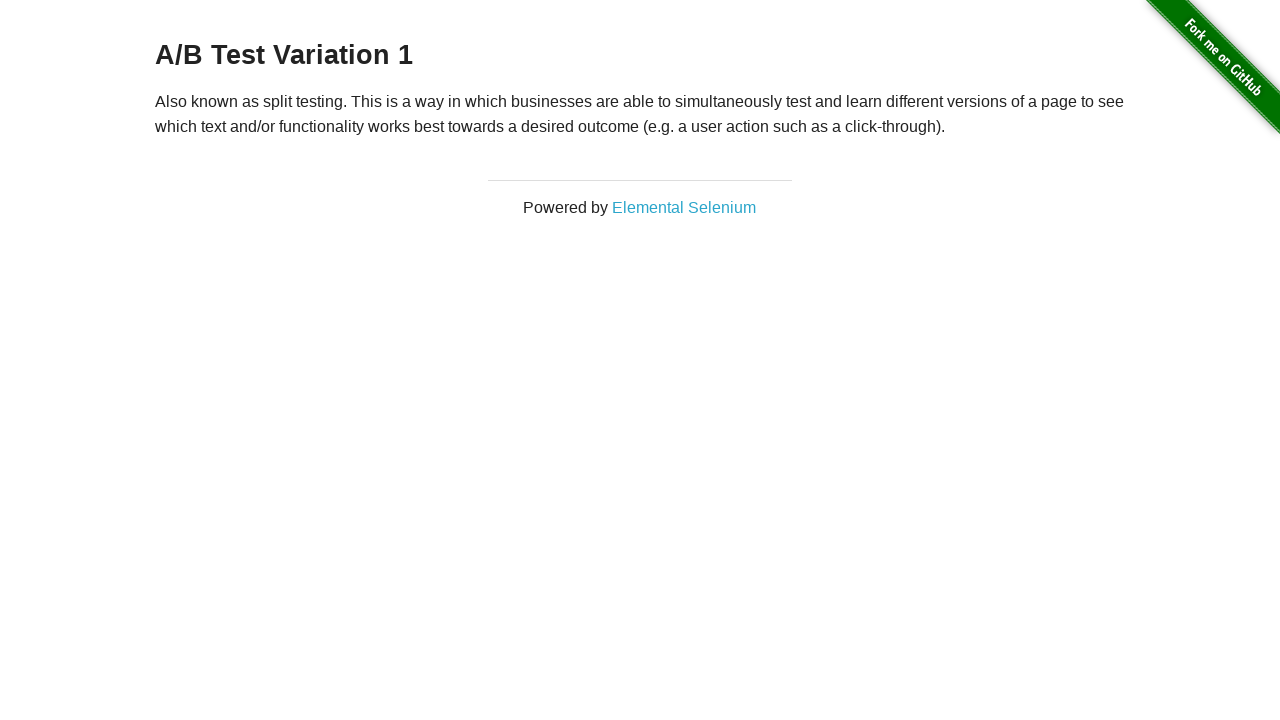

Refreshed page to apply opt-out cookie
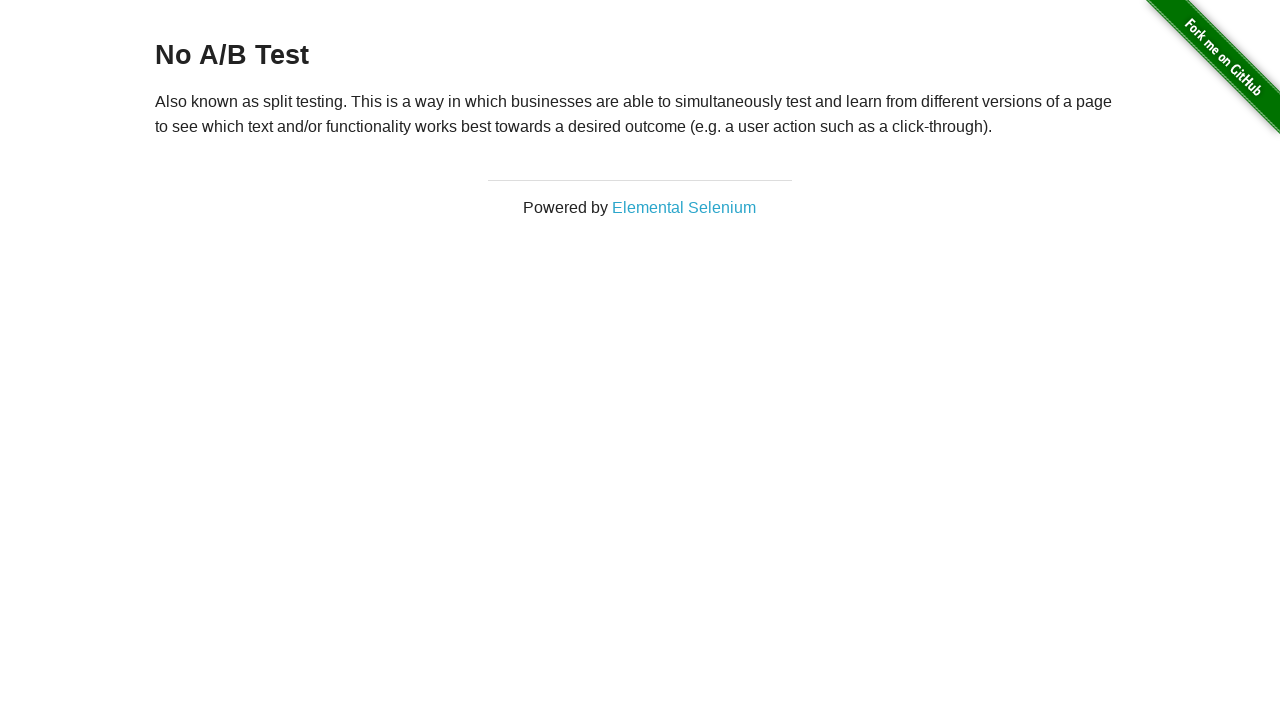

Retrieved heading text after page refresh: No A/B Test
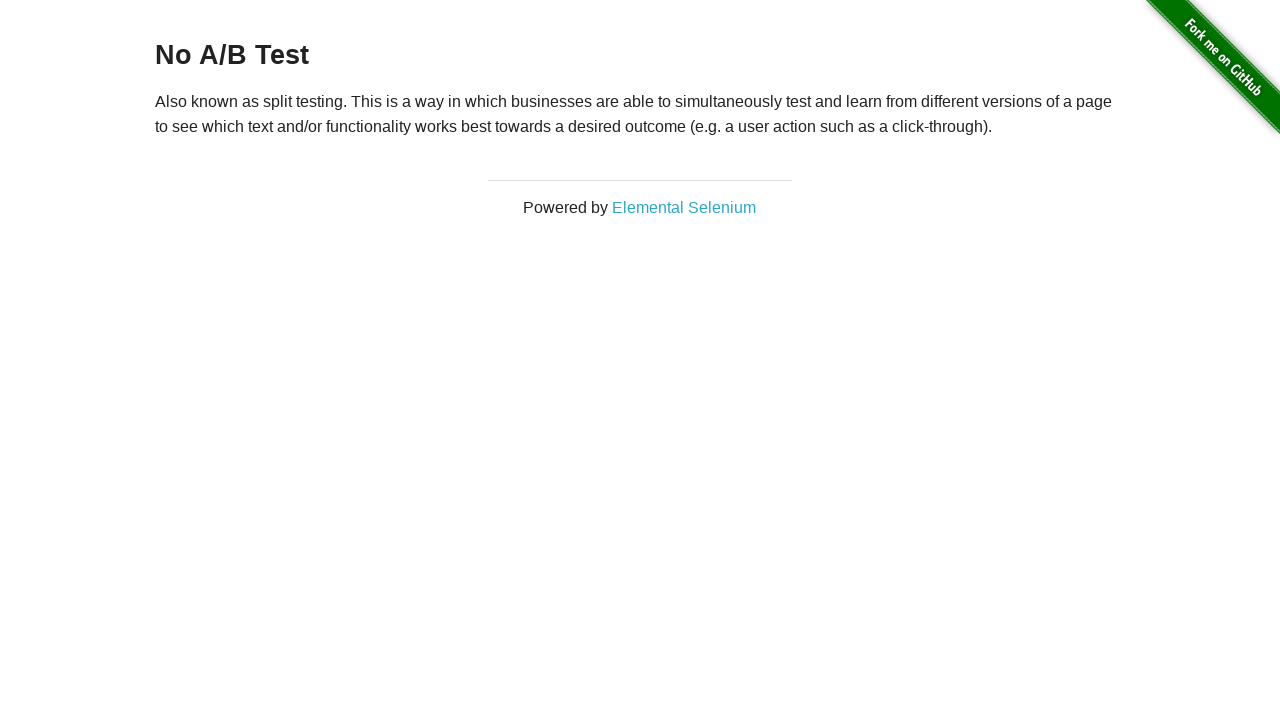

Verified opt-out state confirmed - user is no longer in A/B test
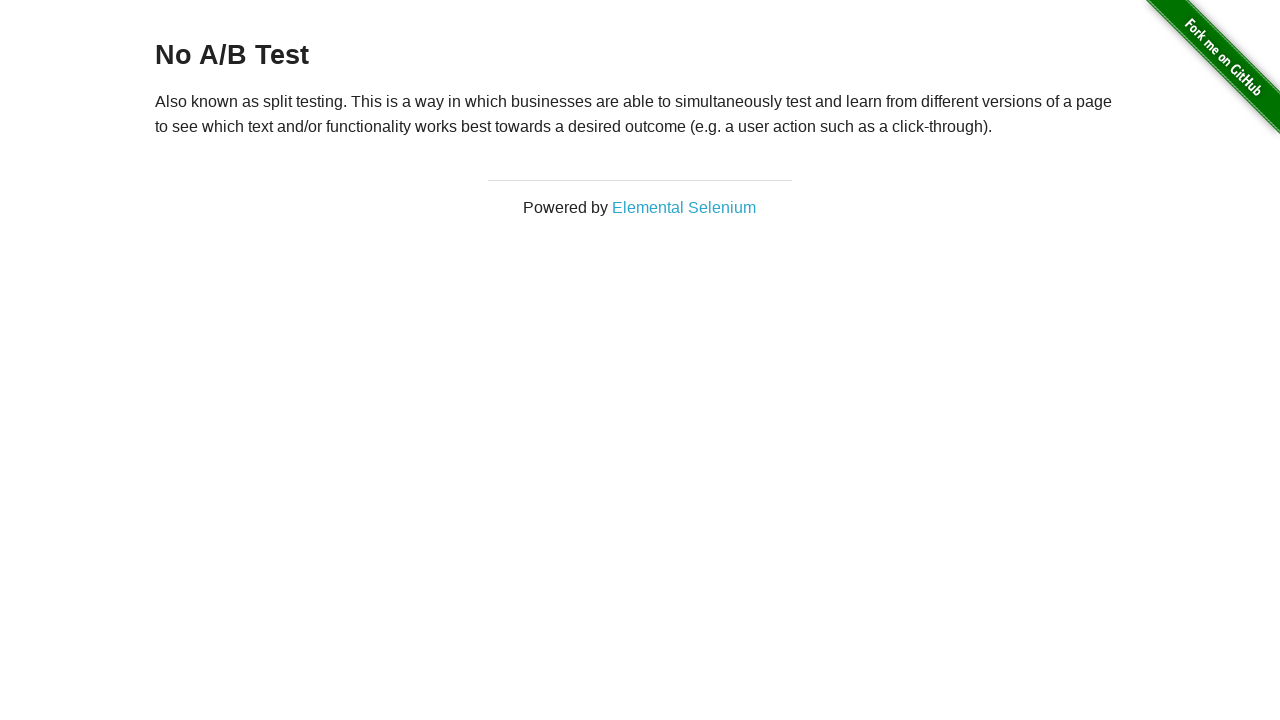

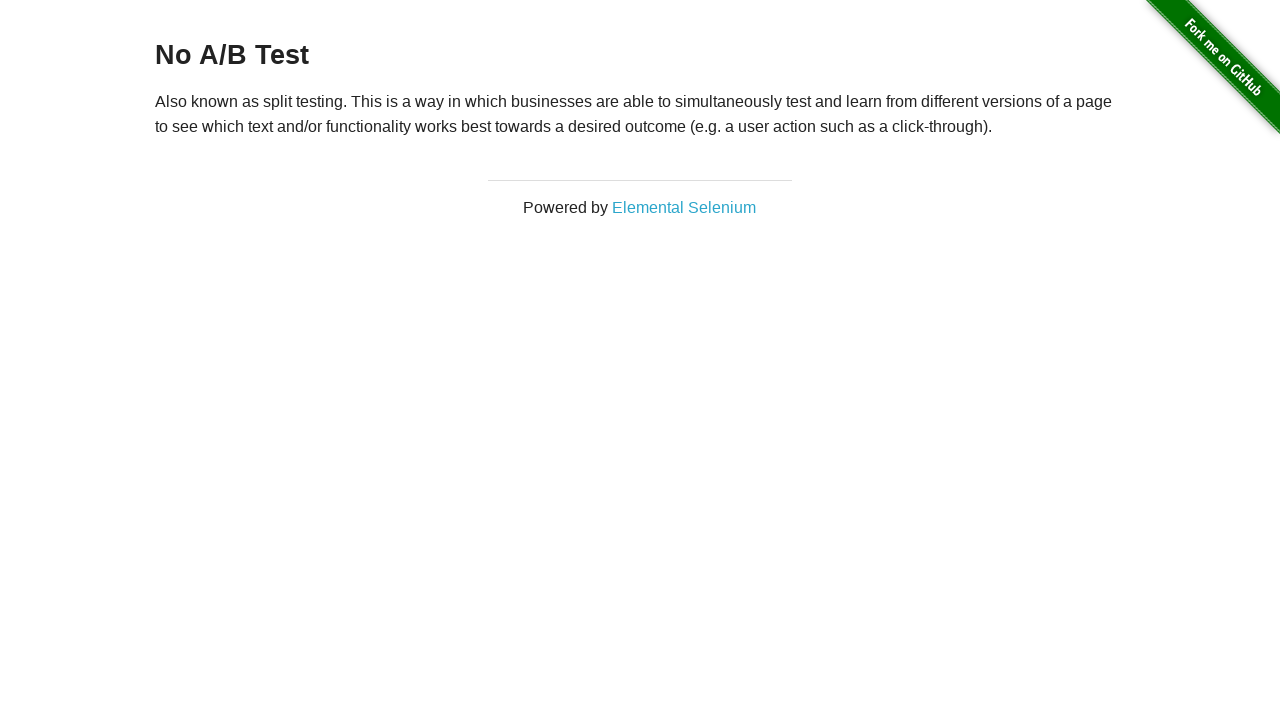